Tests form validation by clicking the Submit/Continue button without filling any required fields, then verifies that appropriate error messages are displayed for each required field.

Starting URL: https://ecommerce-playground.lambdatest.io/index.php?route=account/register

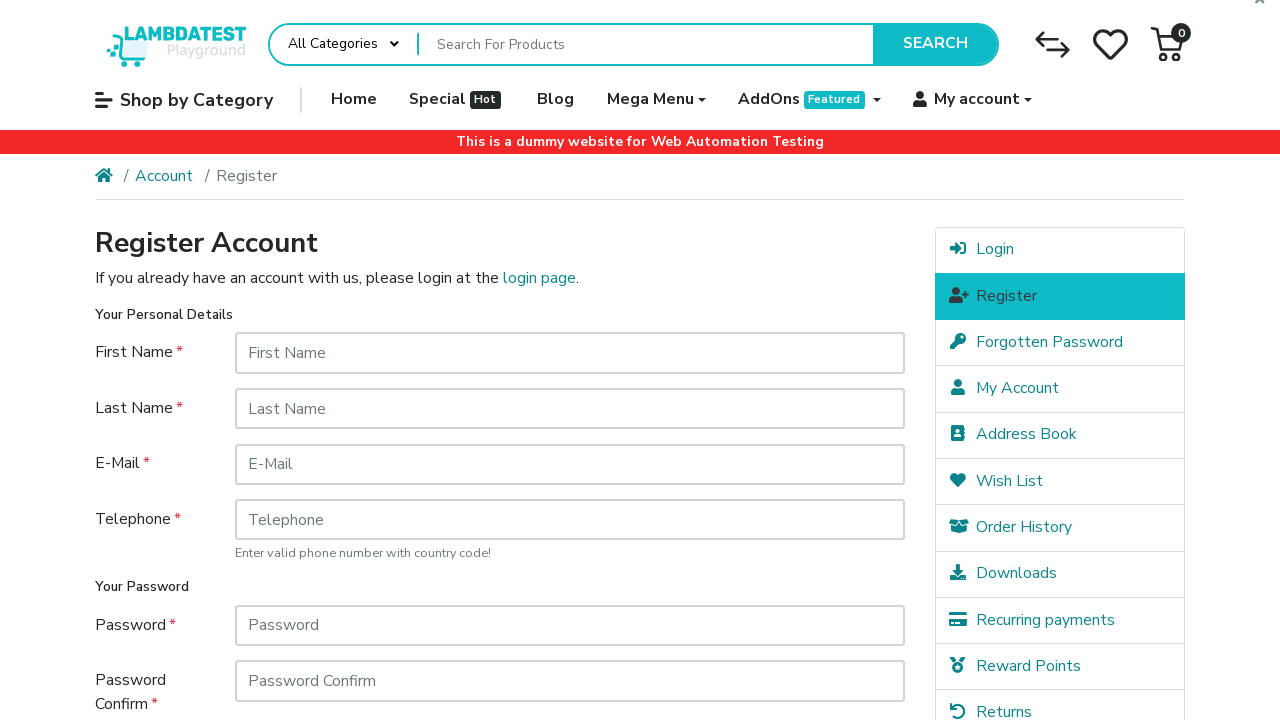

Clicked Continue button without filling any required fields at (858, 578) on input[value="Continue"]
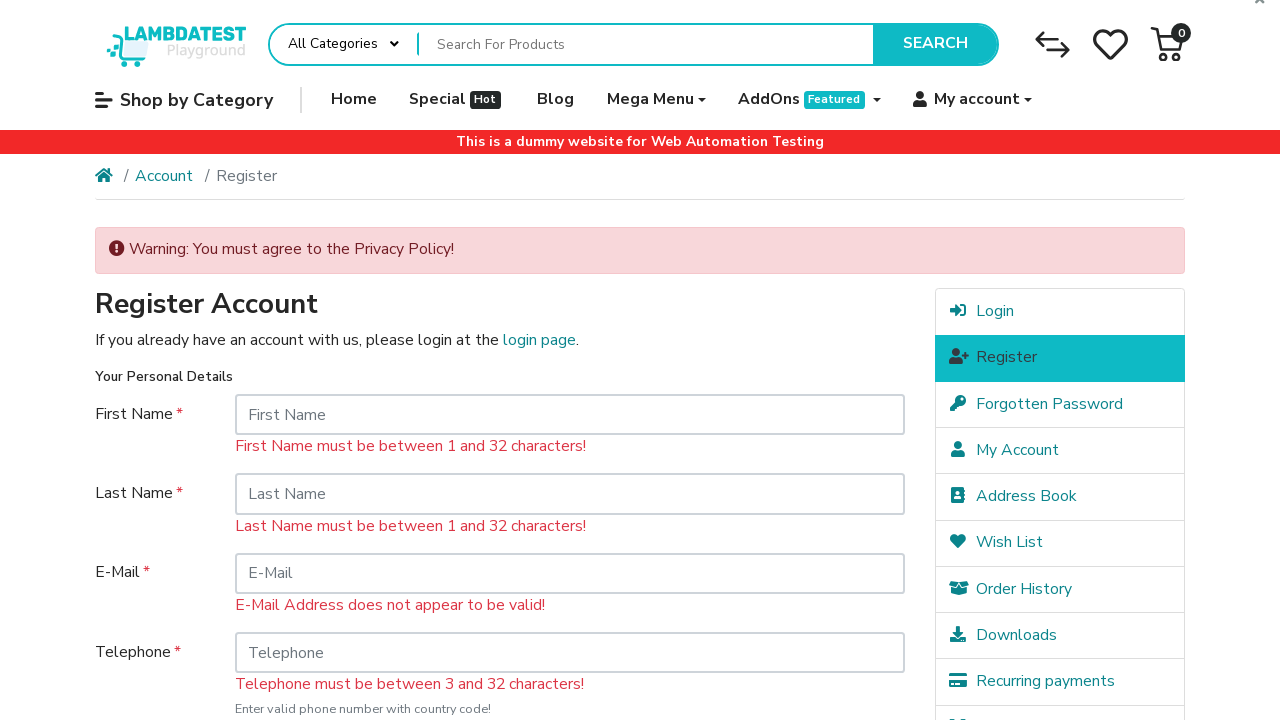

First Name error message appeared
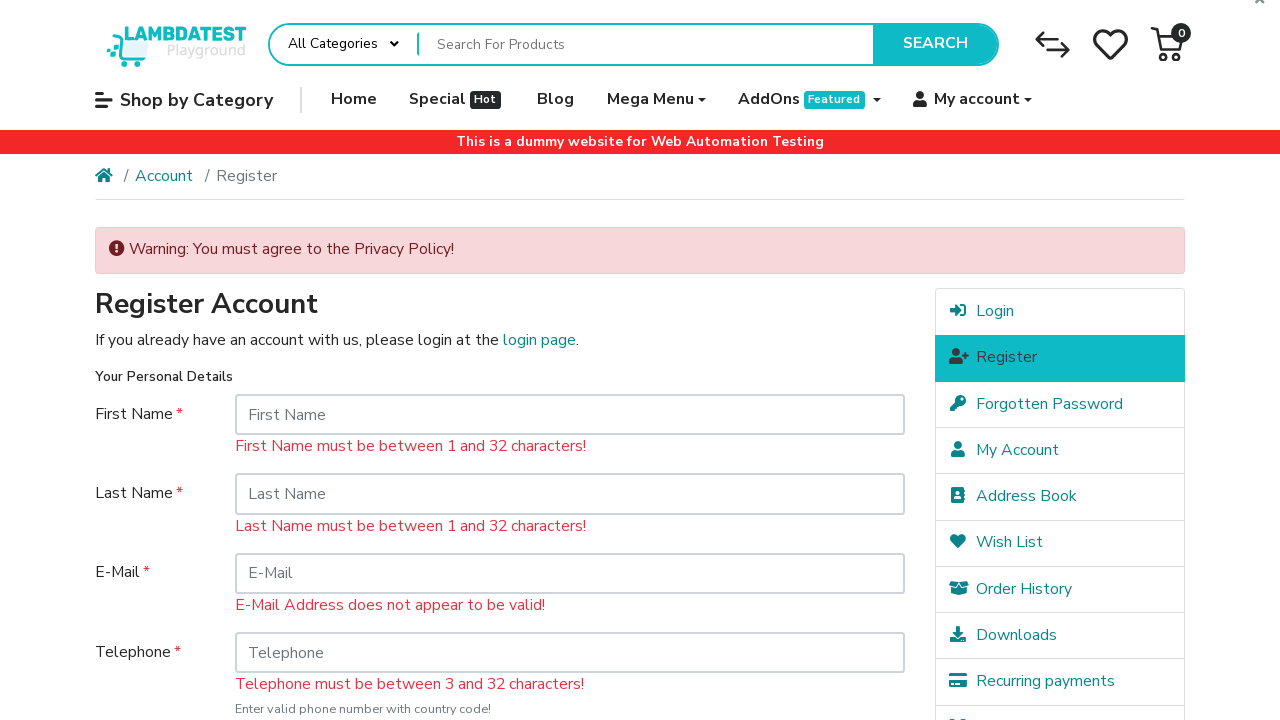

Last Name error message appeared
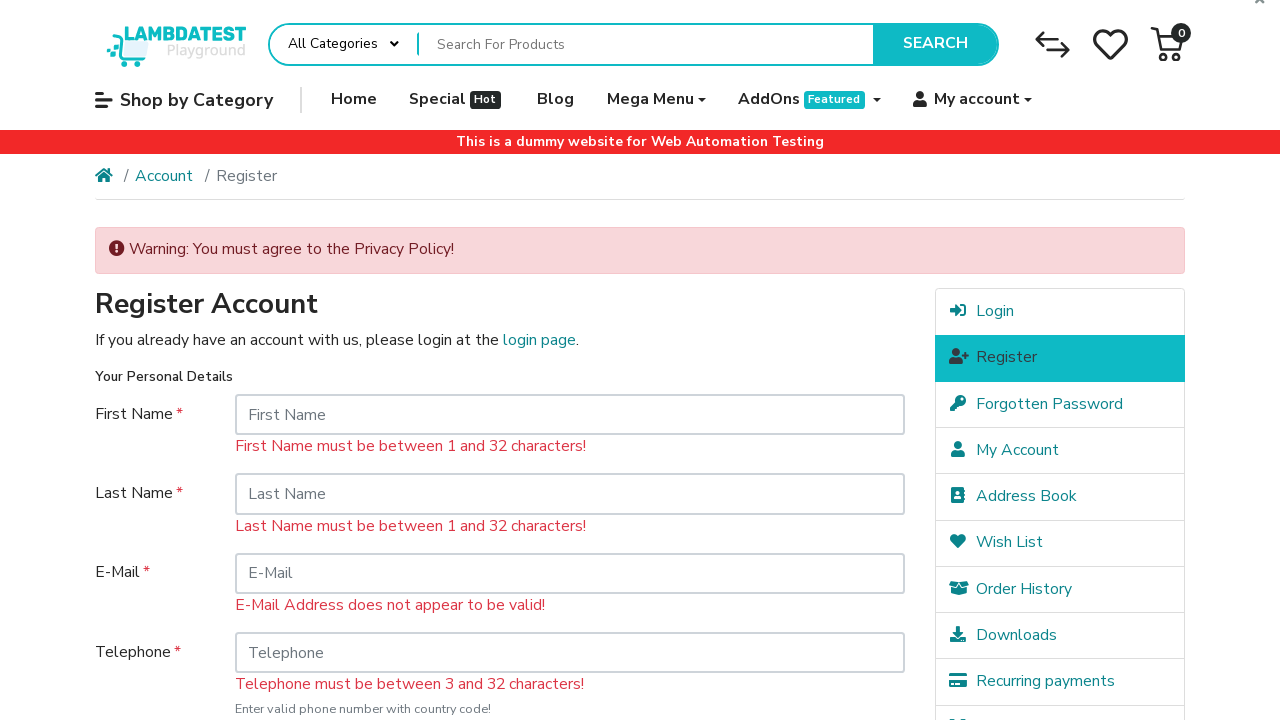

E-Mail Address error message appeared
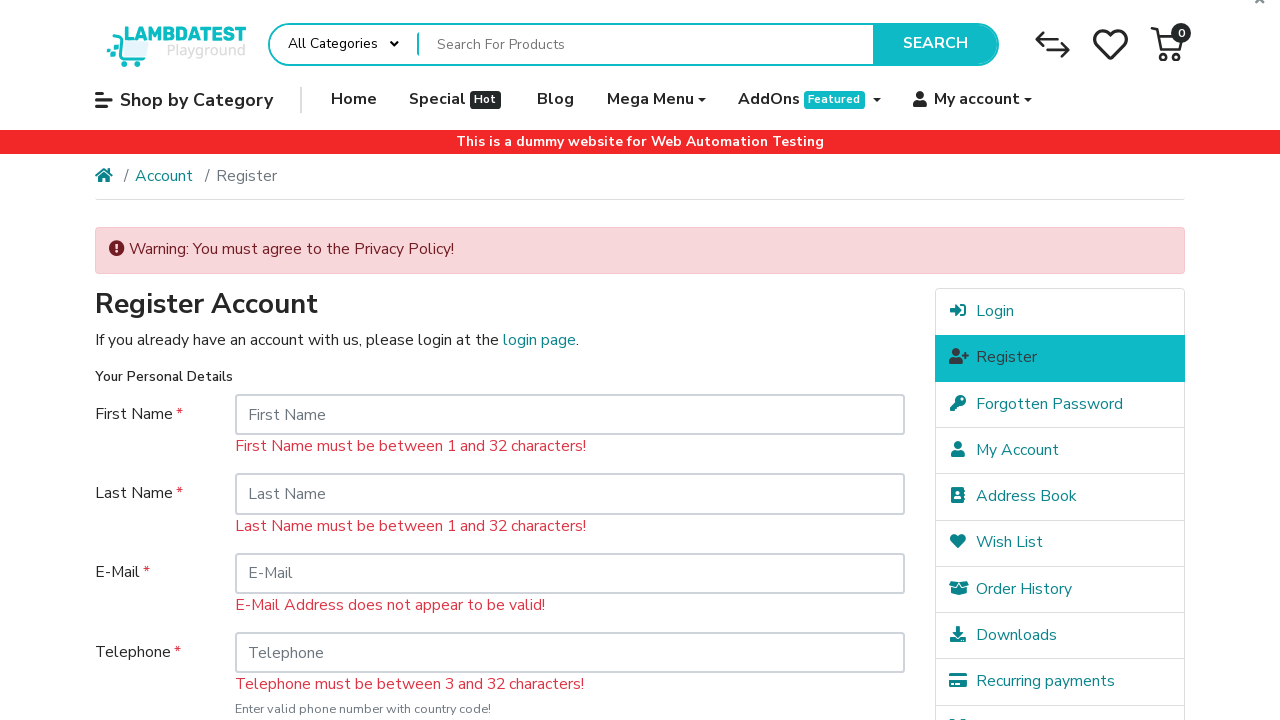

Telephone error message appeared
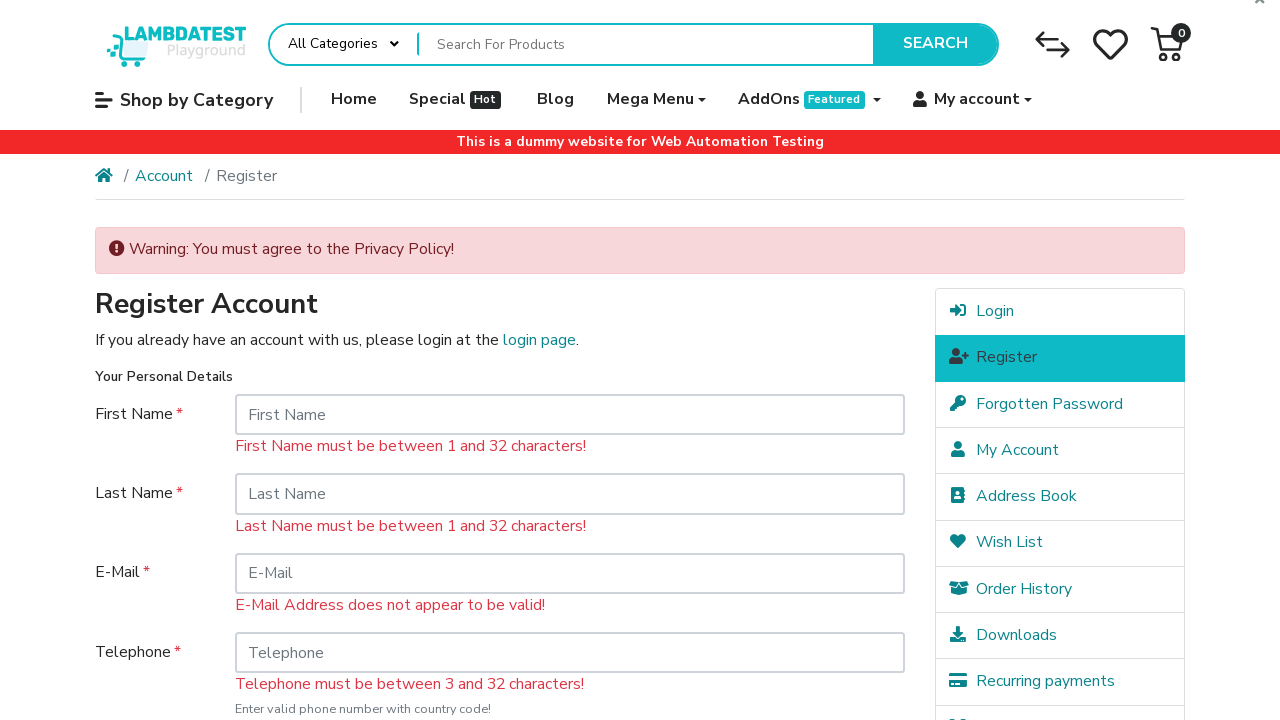

Password error message appeared
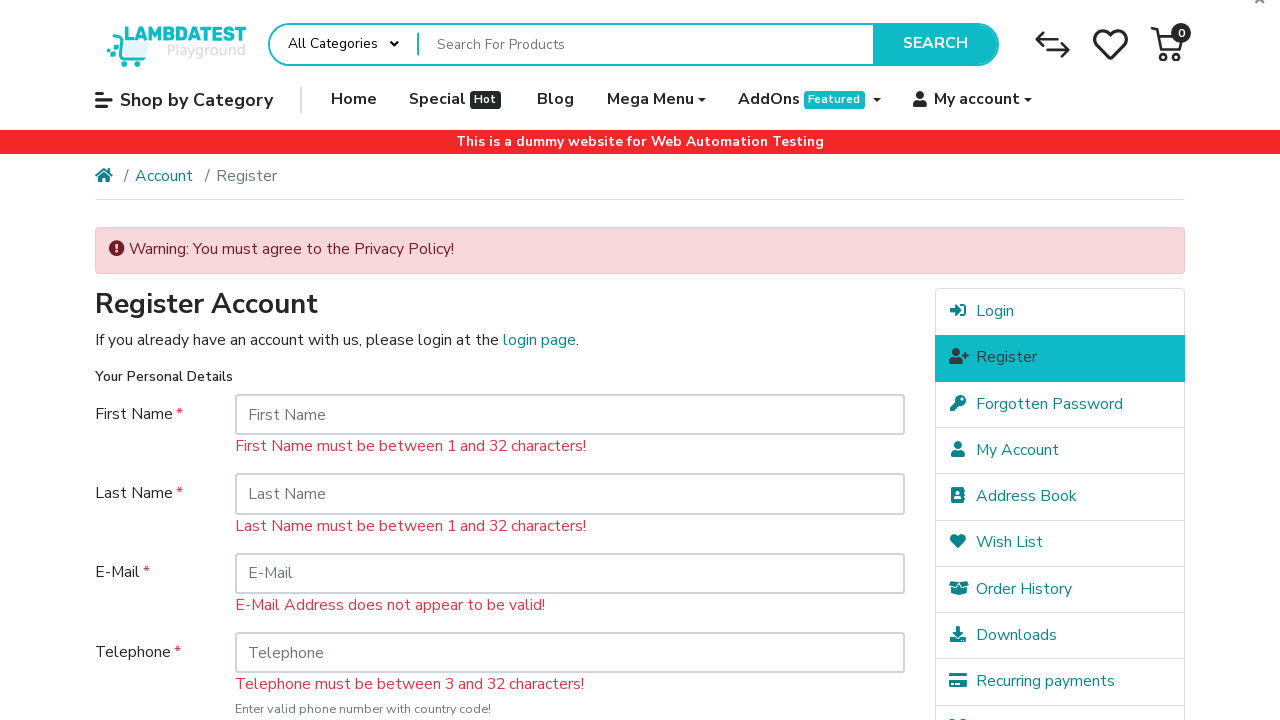

Privacy Policy agreement error message appeared
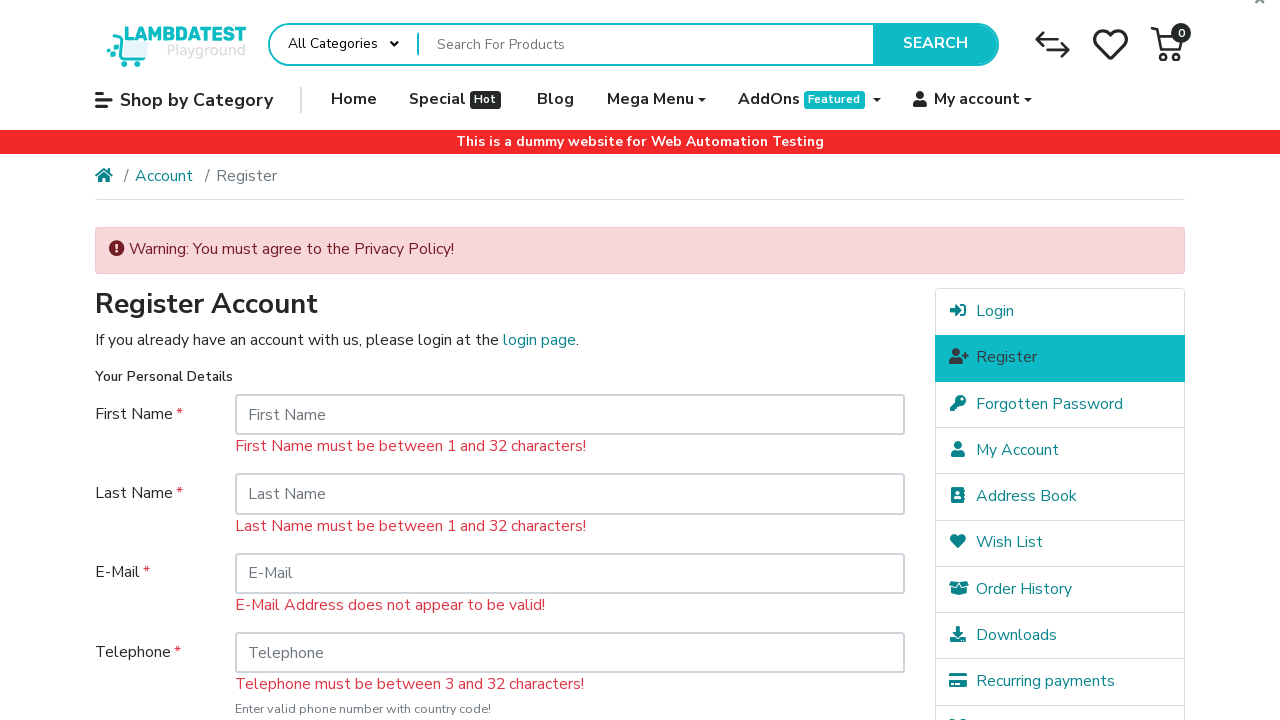

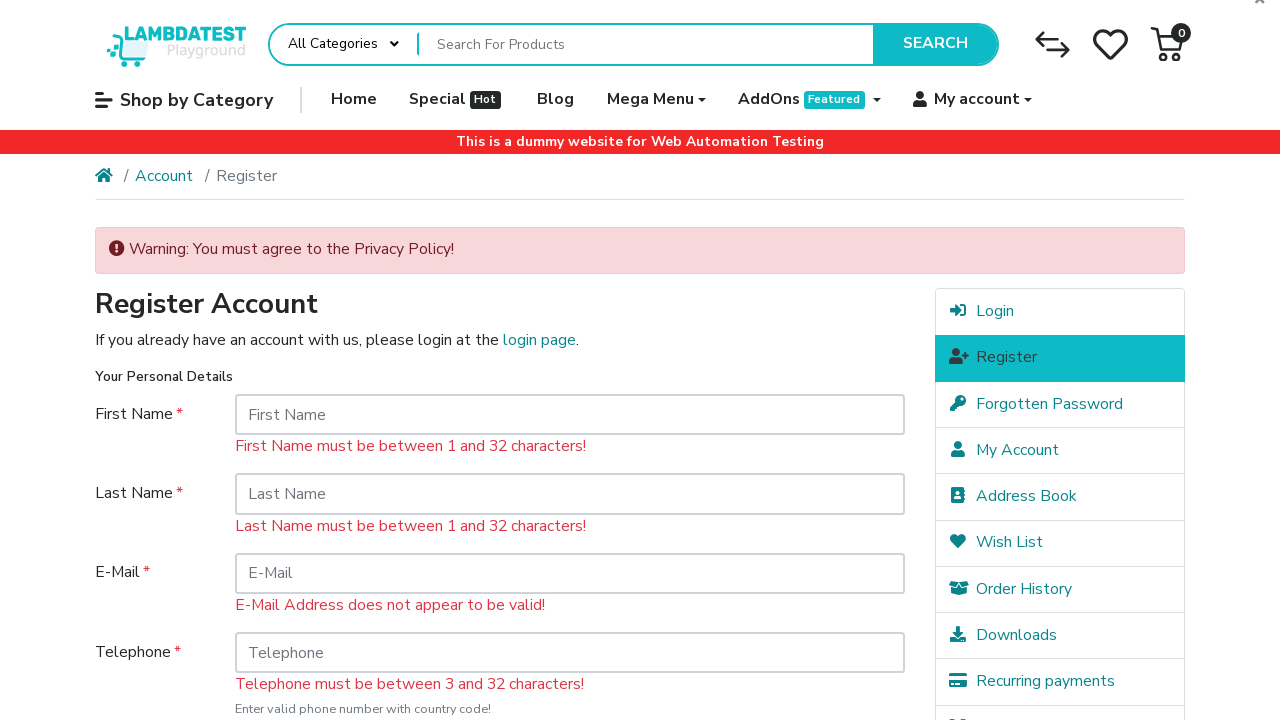